Demonstrates drag and drop action from a draggable element to a droppable target

Starting URL: https://crossbrowsertesting.github.io/drag-and-drop

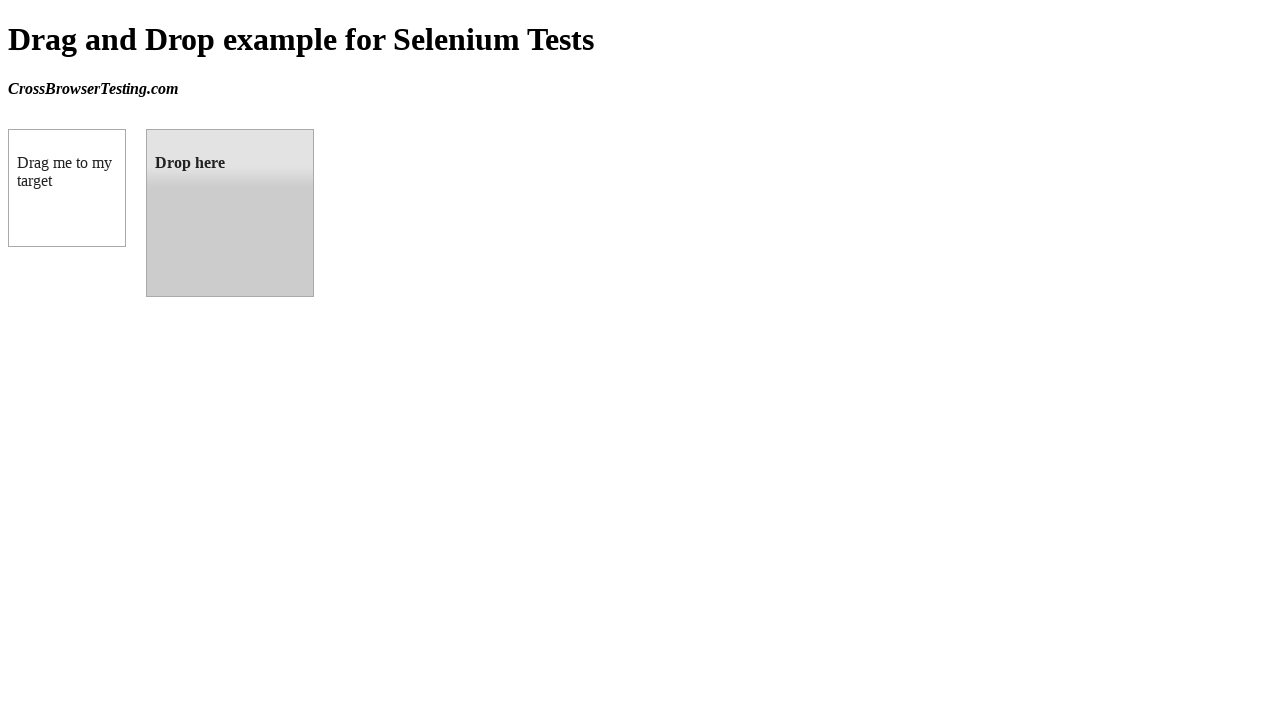

Waited for draggable element to load
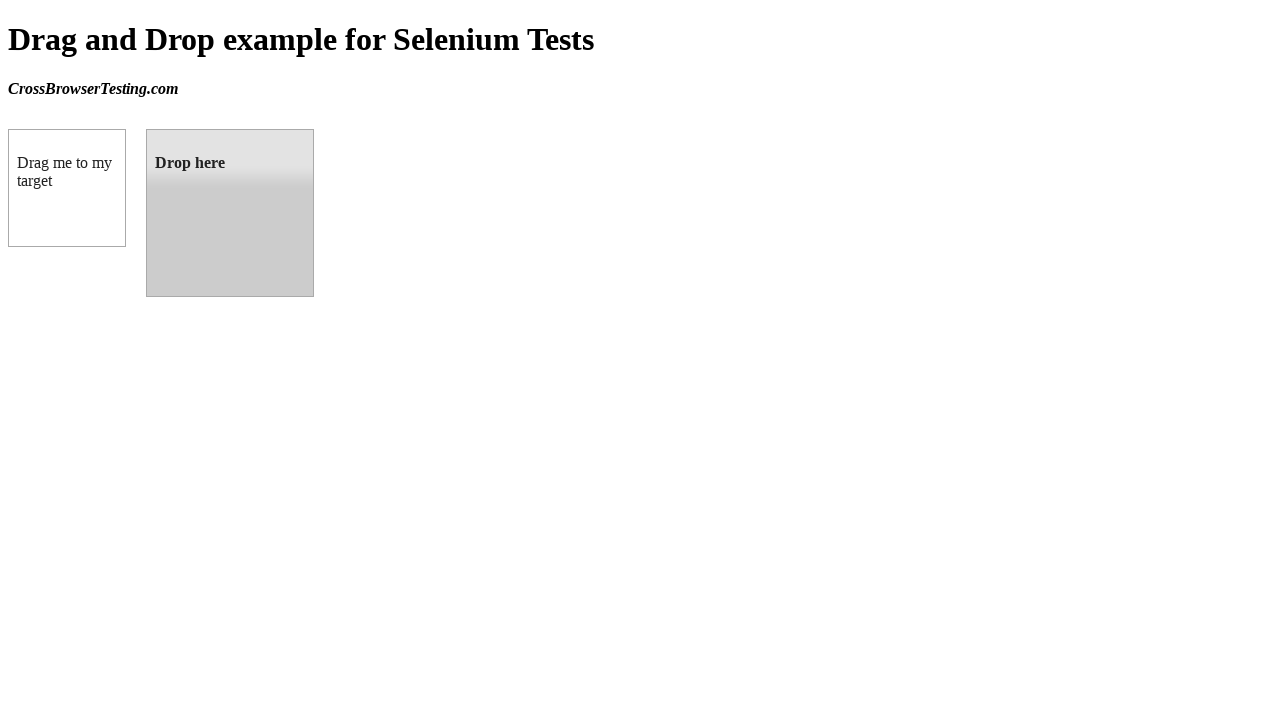

Performed drag and drop action from draggable element to droppable target at (230, 213)
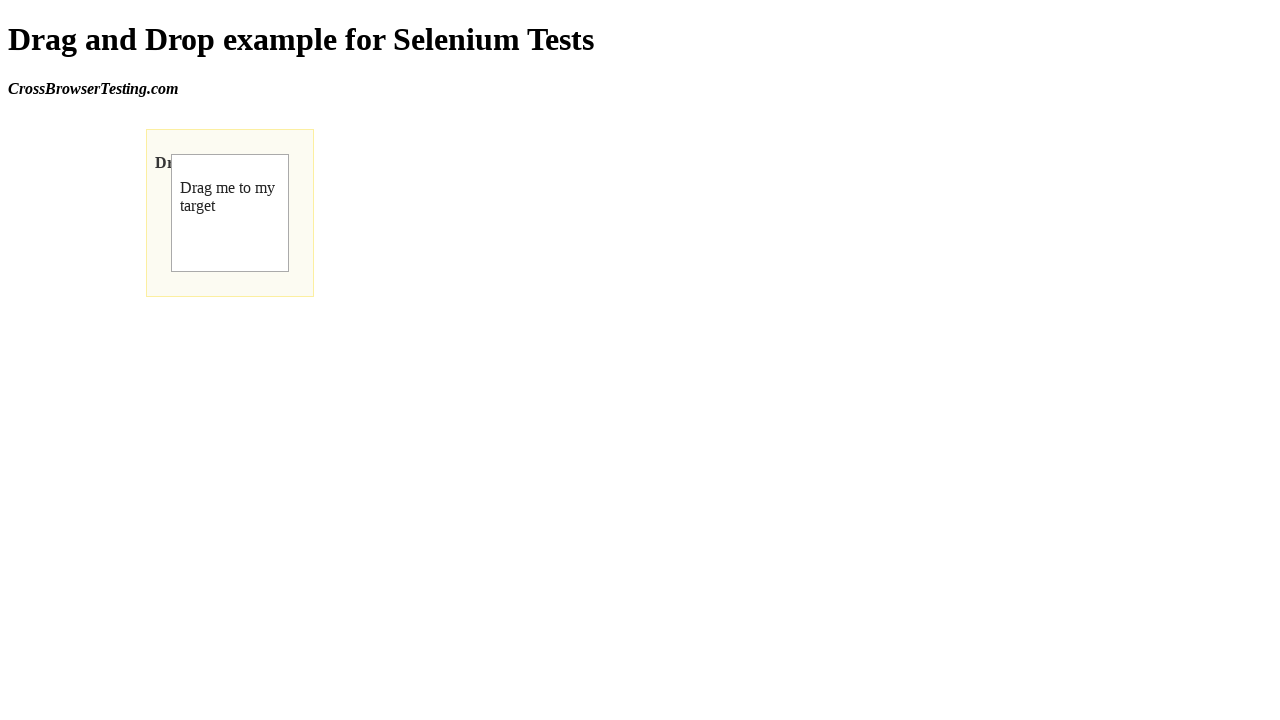

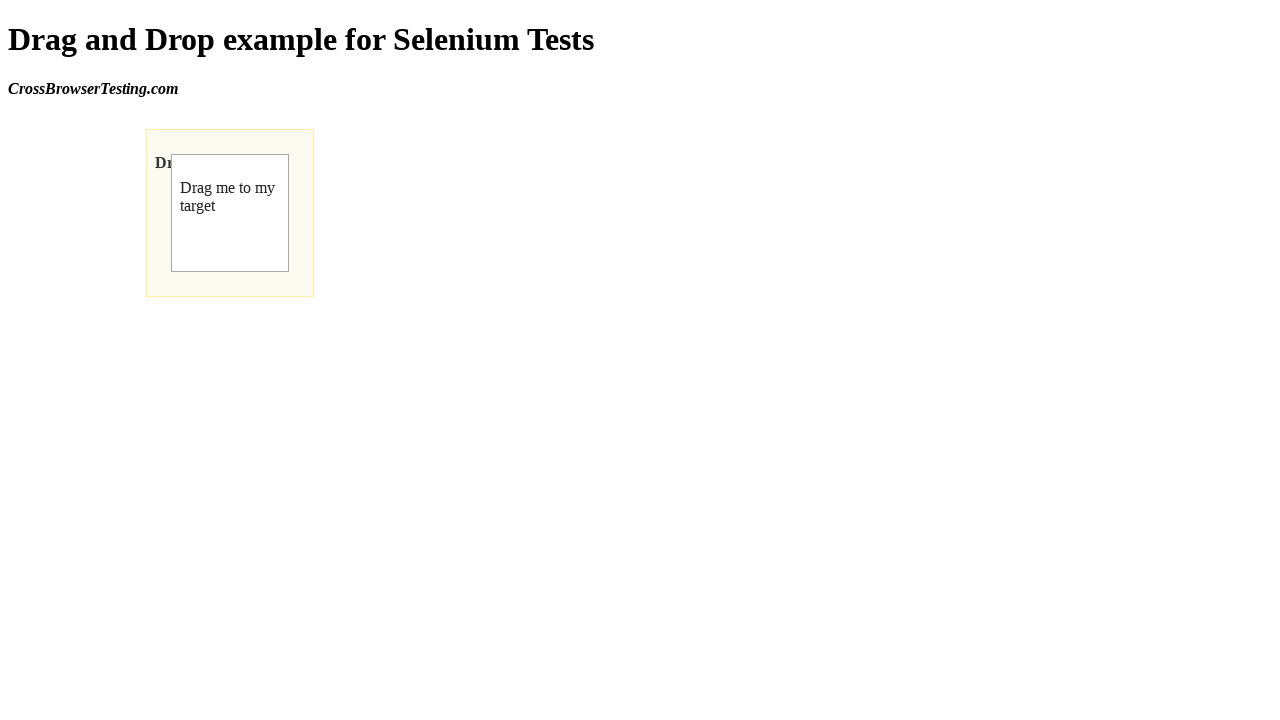